Tests adding a new record to a web table by clicking the Add button, filling in all required fields (first name, last name, email, age, salary, department), and submitting the form

Starting URL: https://demoqa.com/webtables

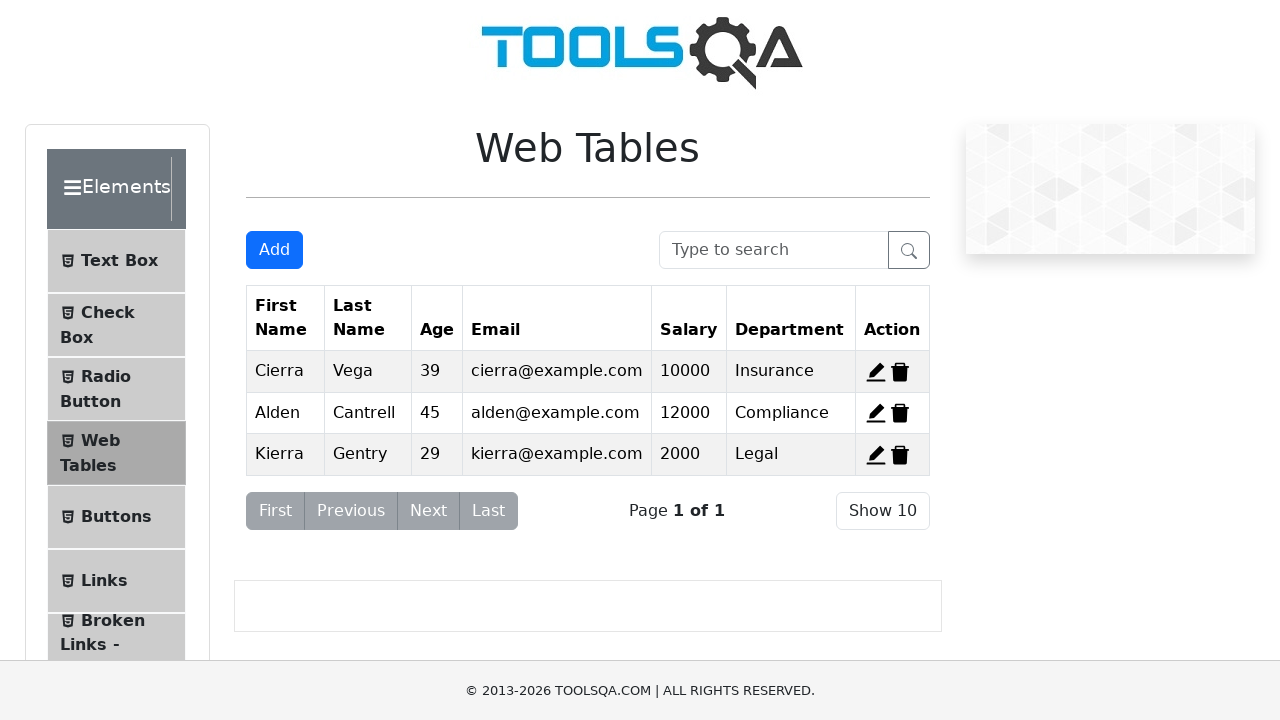

Clicked the Add button to open the new record form at (274, 250) on #addNewRecordButton
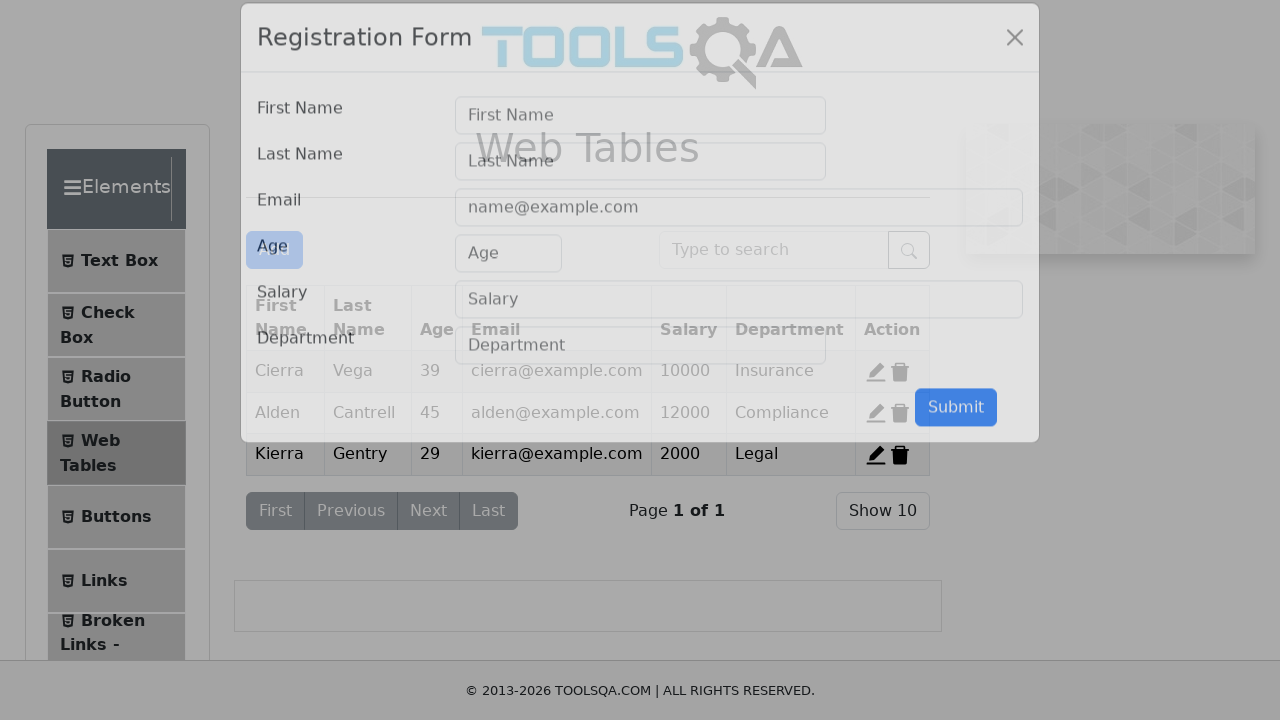

Clicked on the first name field at (640, 141) on #firstName
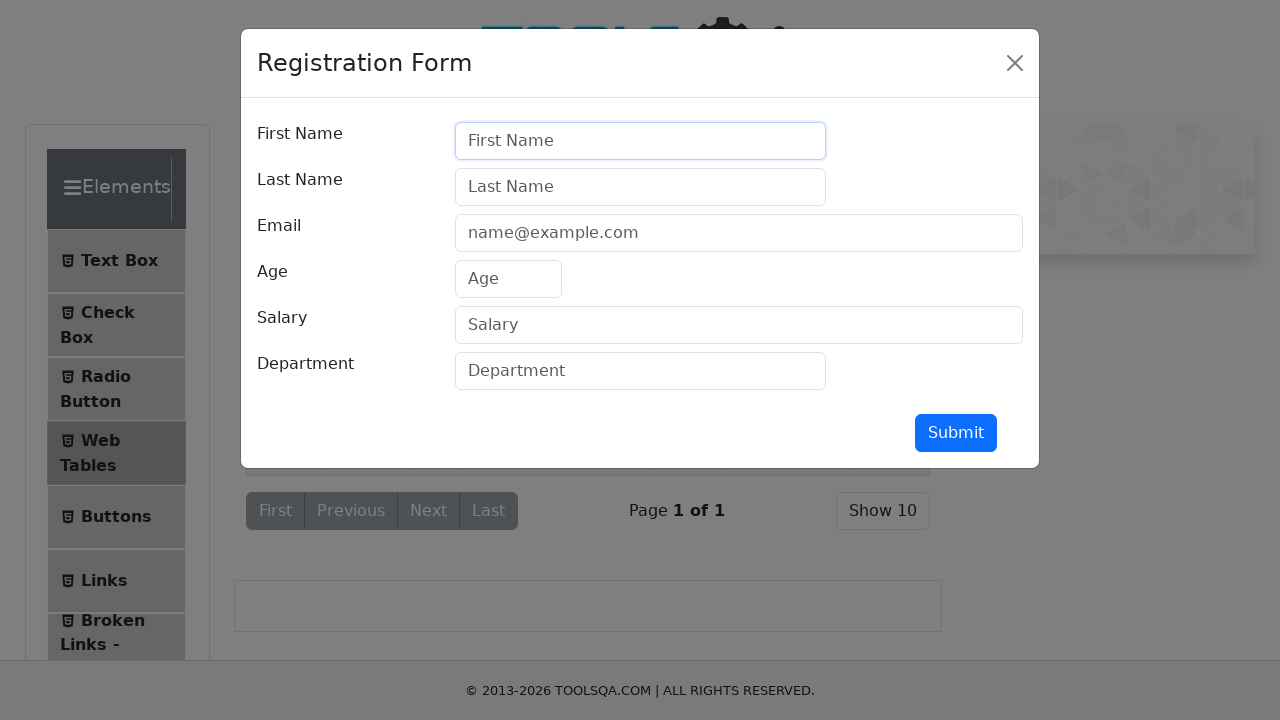

Filled first name field with 'Ruveyda' on #firstName
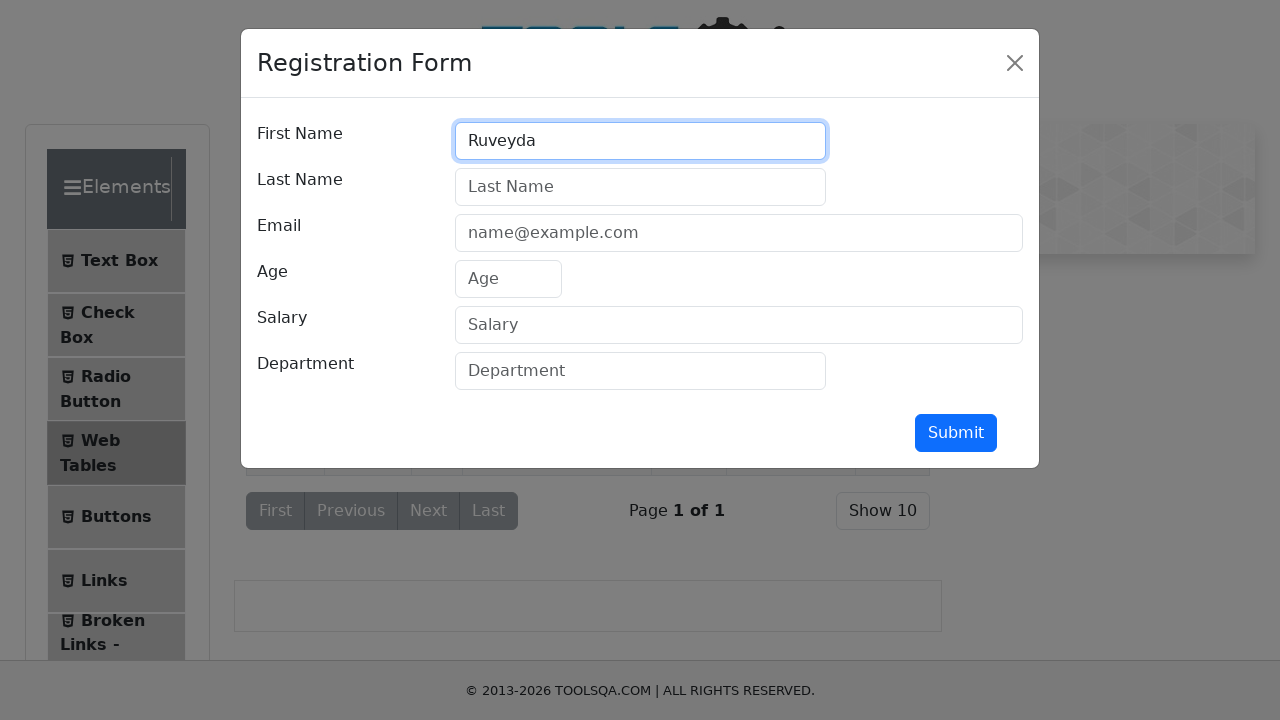

Clicked on the last name field at (640, 187) on #lastName
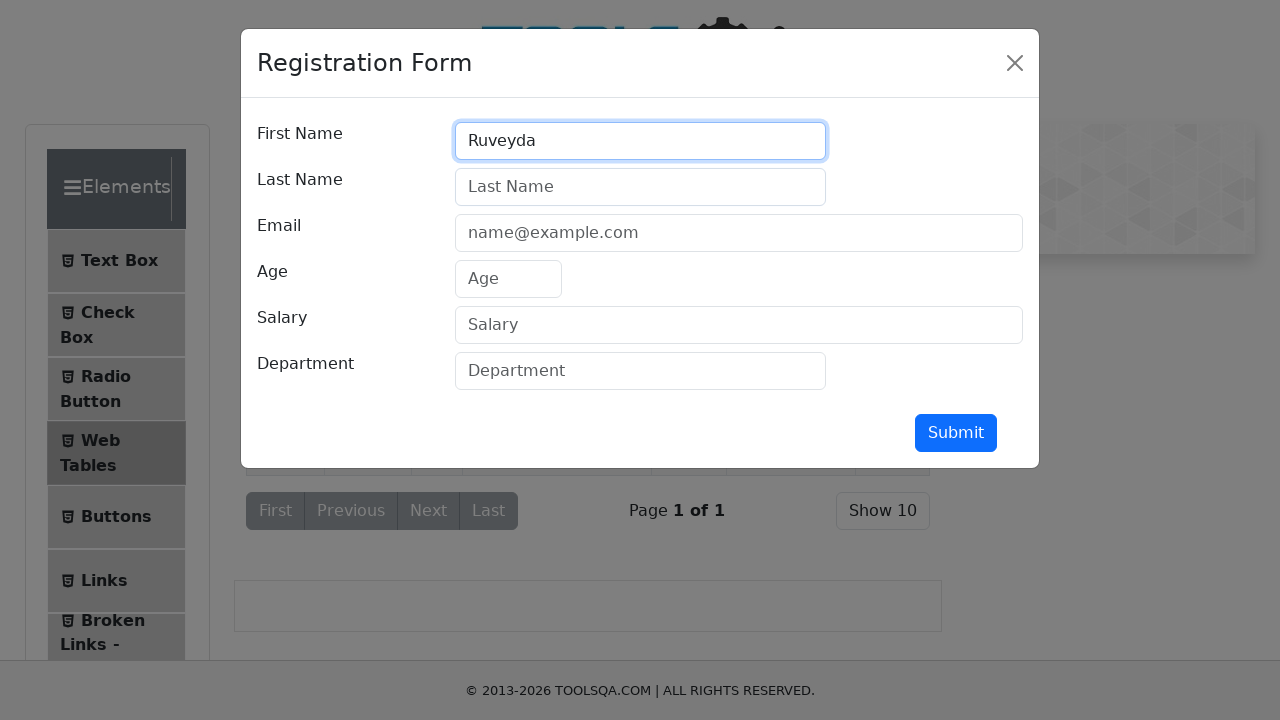

Filled last name field with 'Akçınar' on #lastName
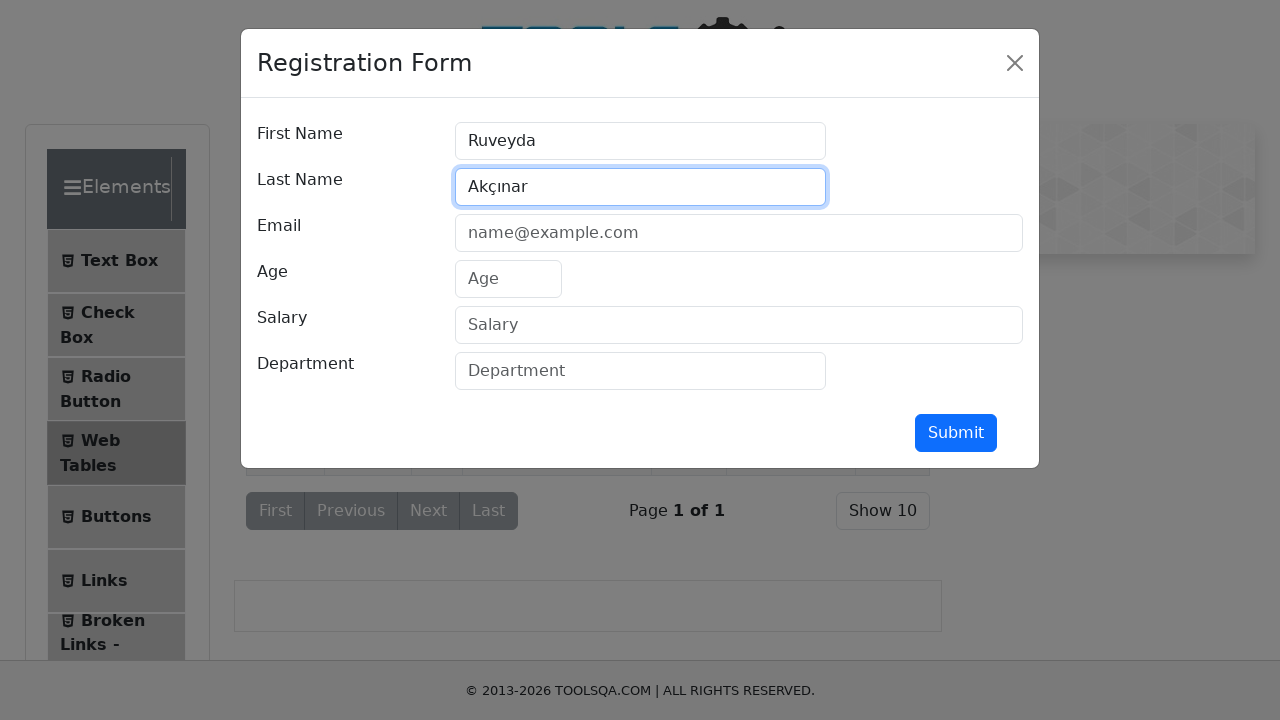

Clicked on the email field at (739, 233) on #userEmail
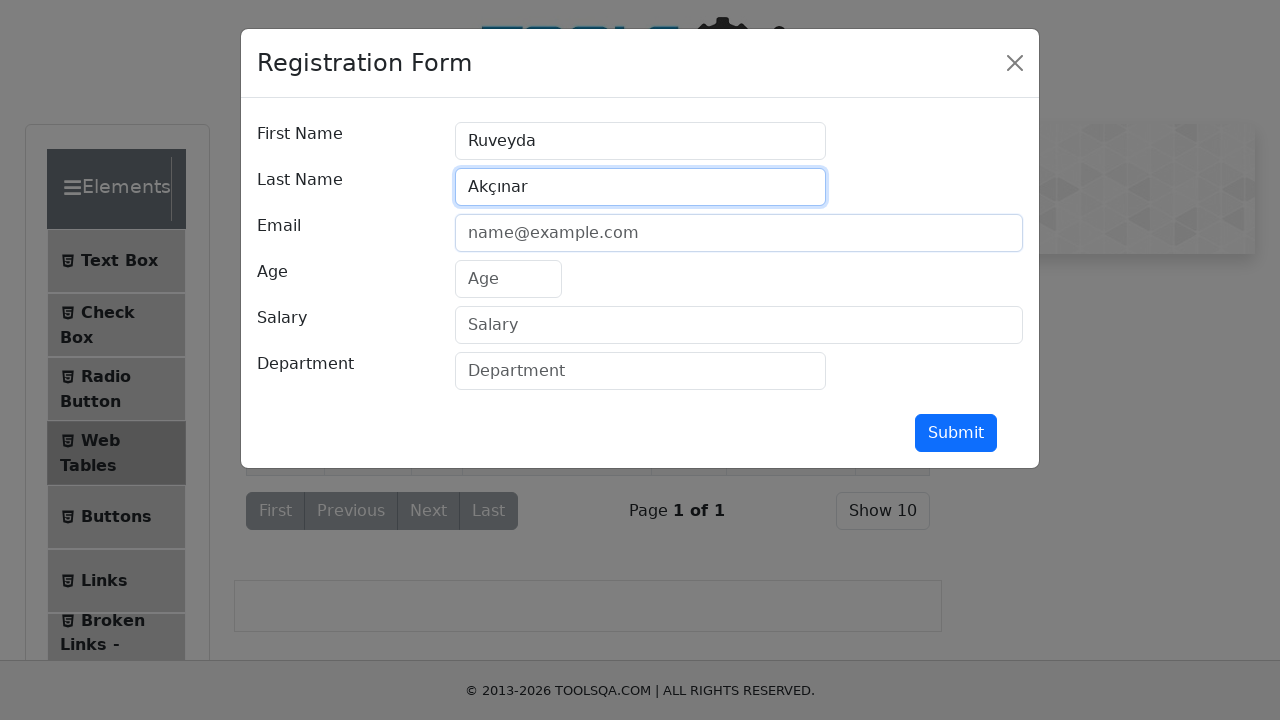

Filled email field with 'rvydhll@gmail.com' on #userEmail
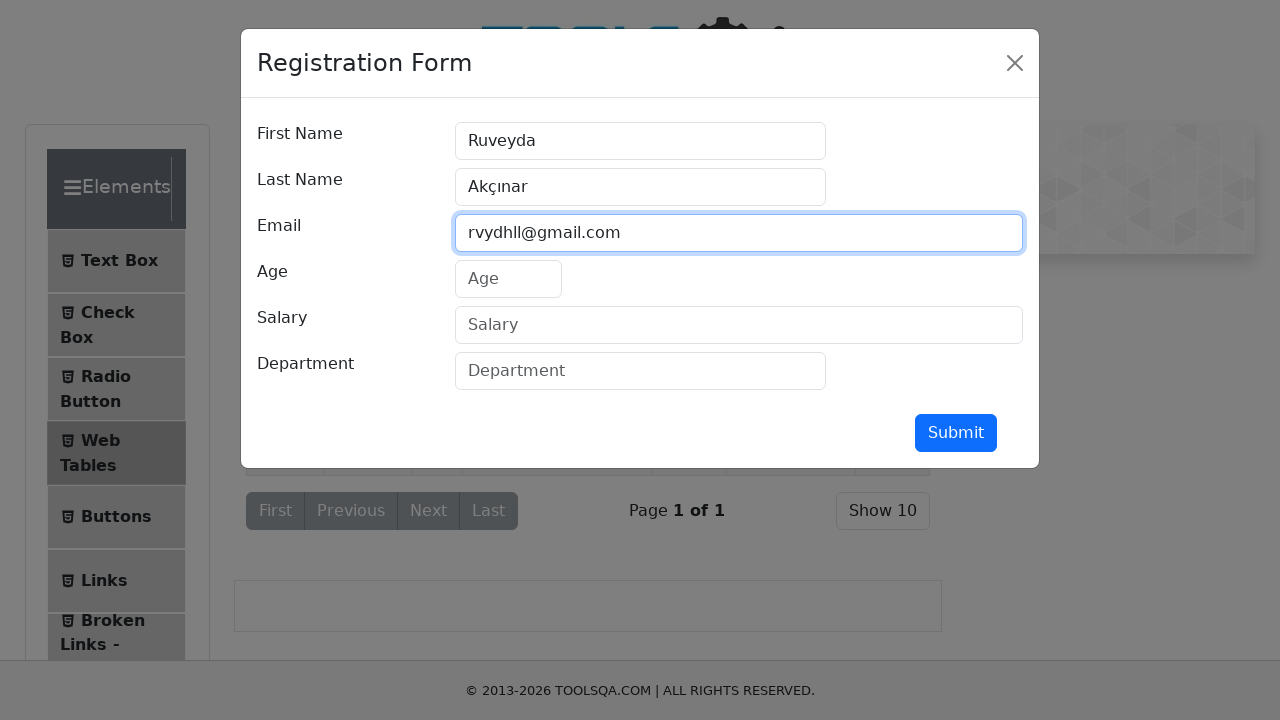

Clicked on the age field at (508, 279) on xpath=//input[@id='age']
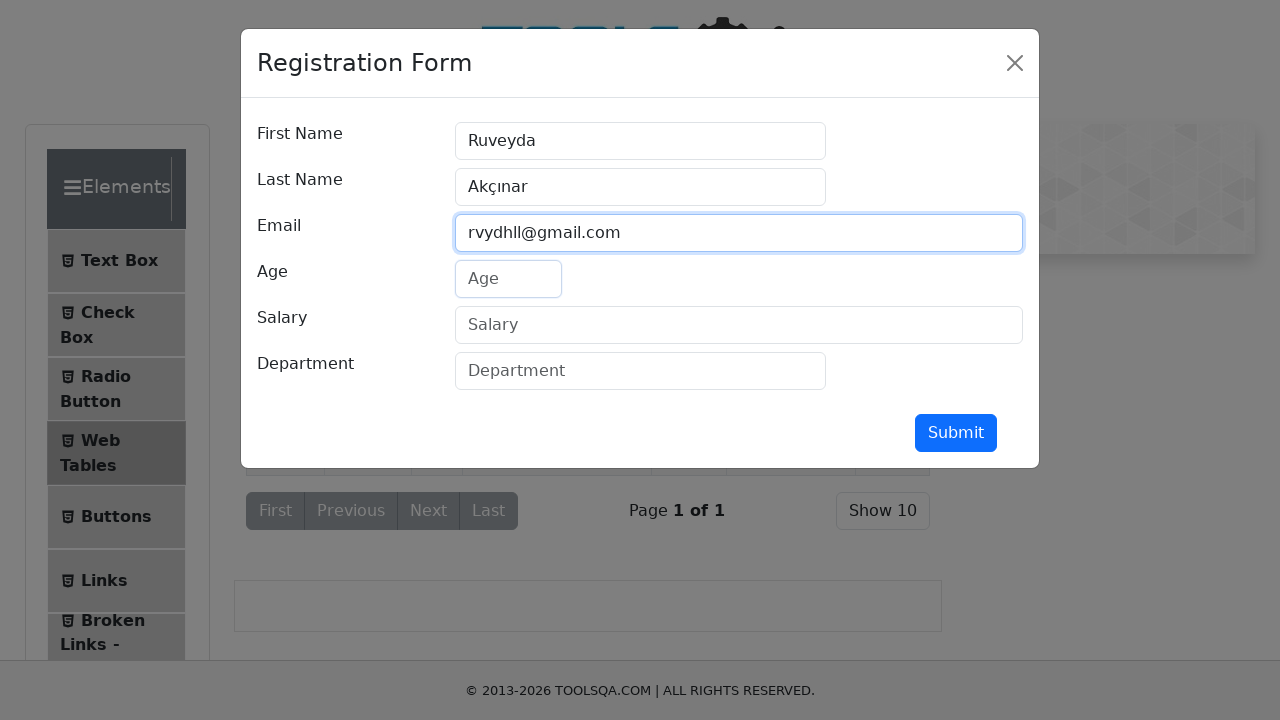

Filled age field with '24' on //input[@id='age']
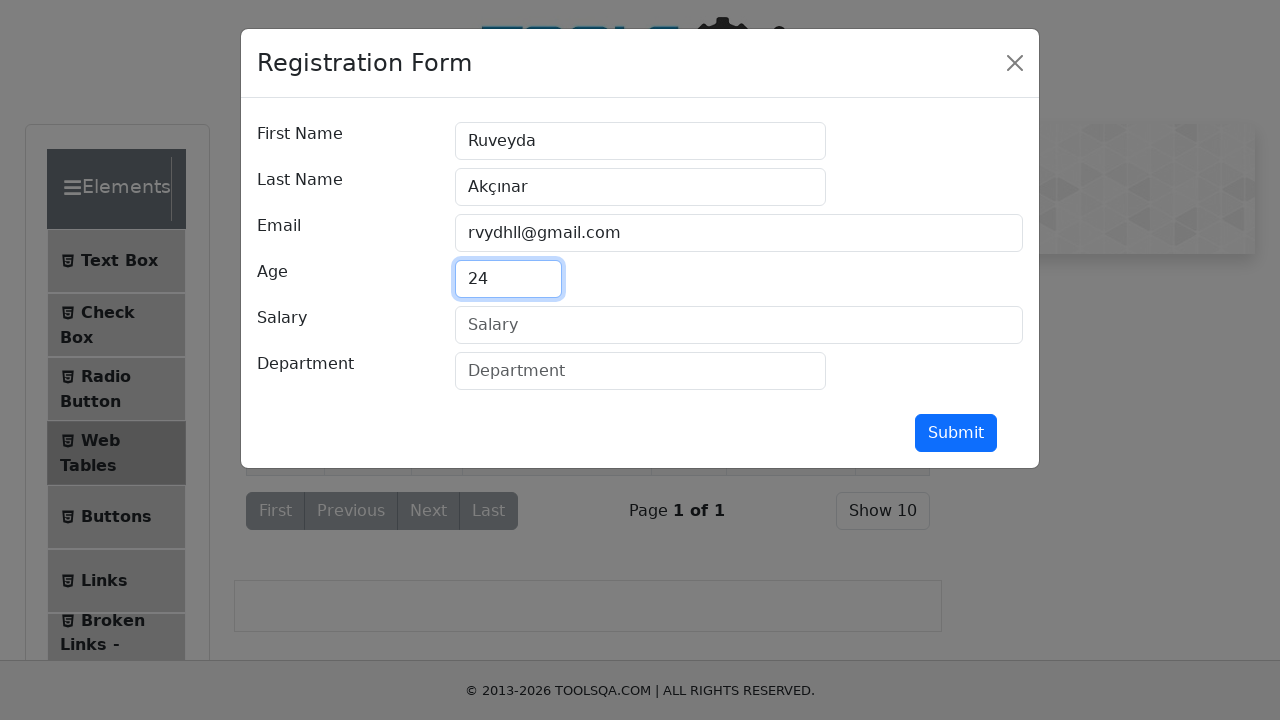

Clicked on the salary field at (739, 325) on xpath=//input[@id='salary']
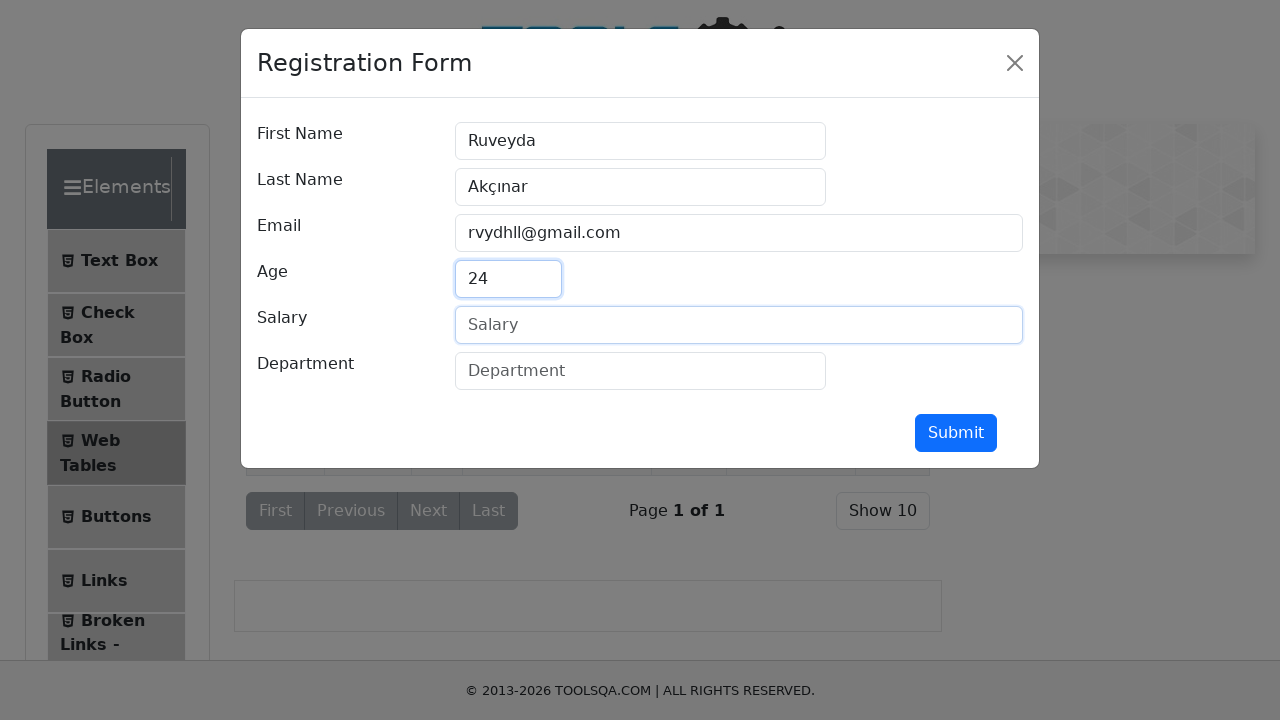

Filled salary field with '25000' on //input[@id='salary']
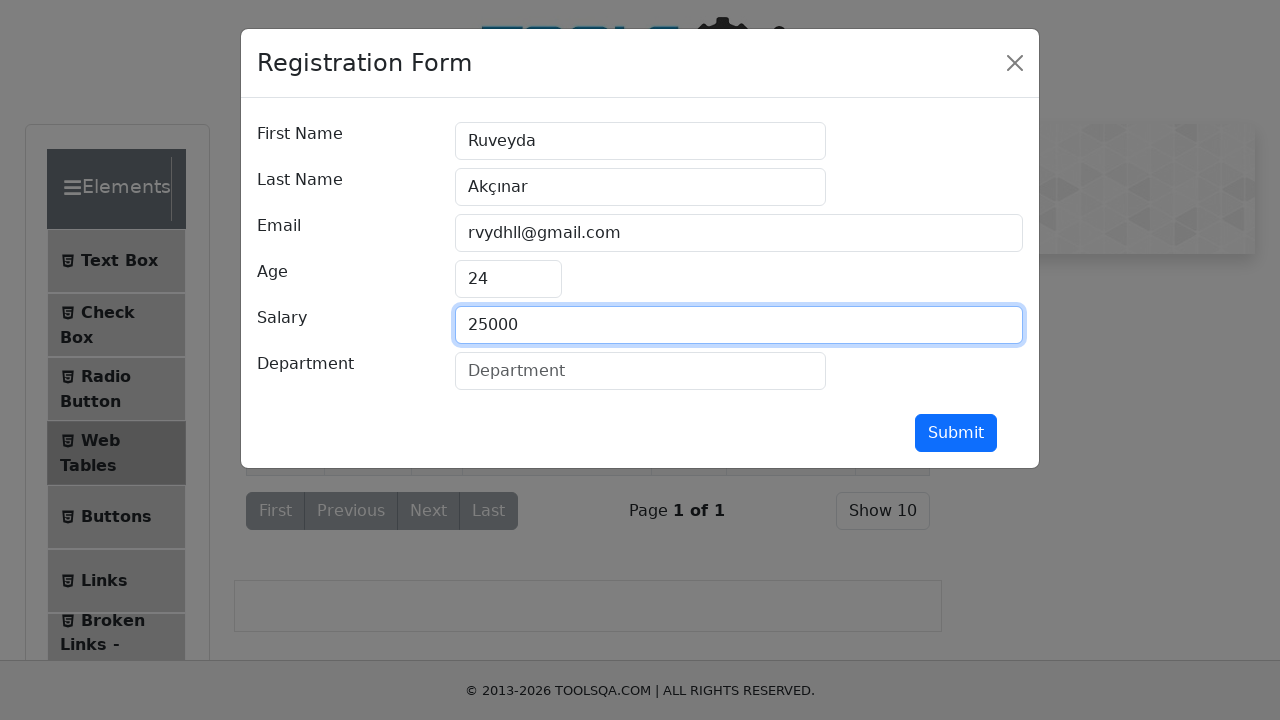

Clicked on the department field at (640, 371) on #department
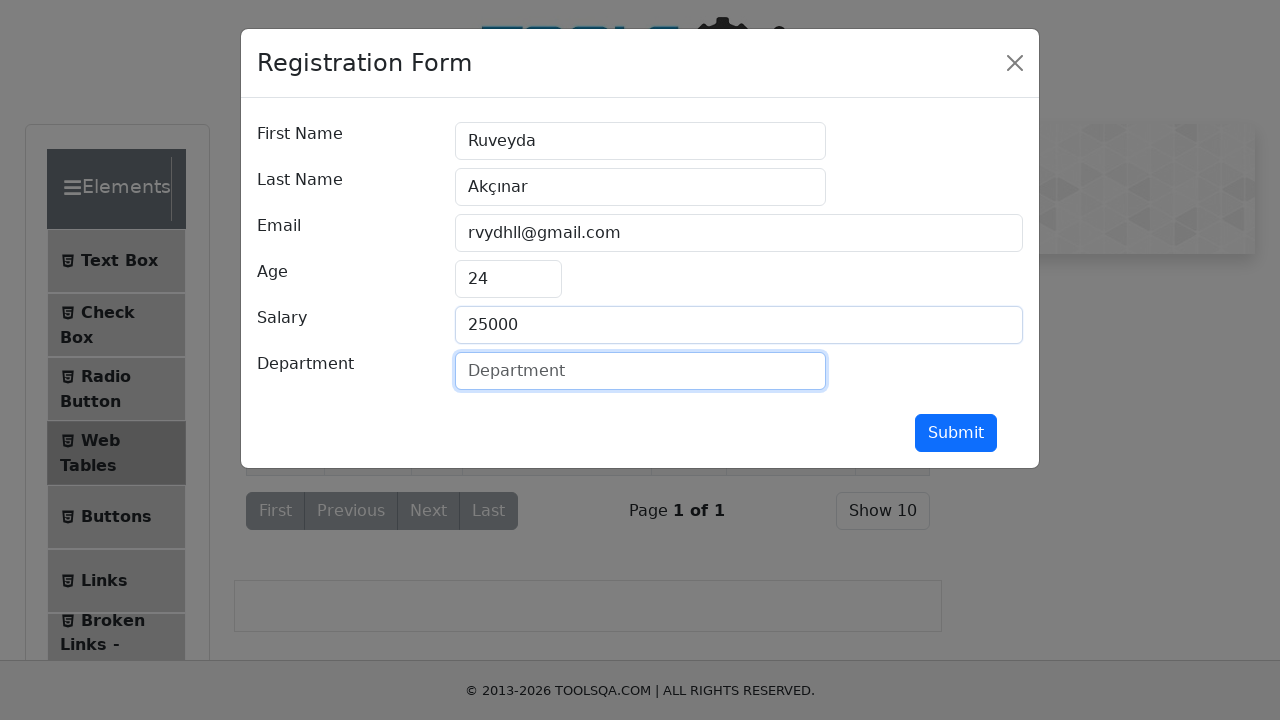

Filled department field with 'QA Engineer' on #department
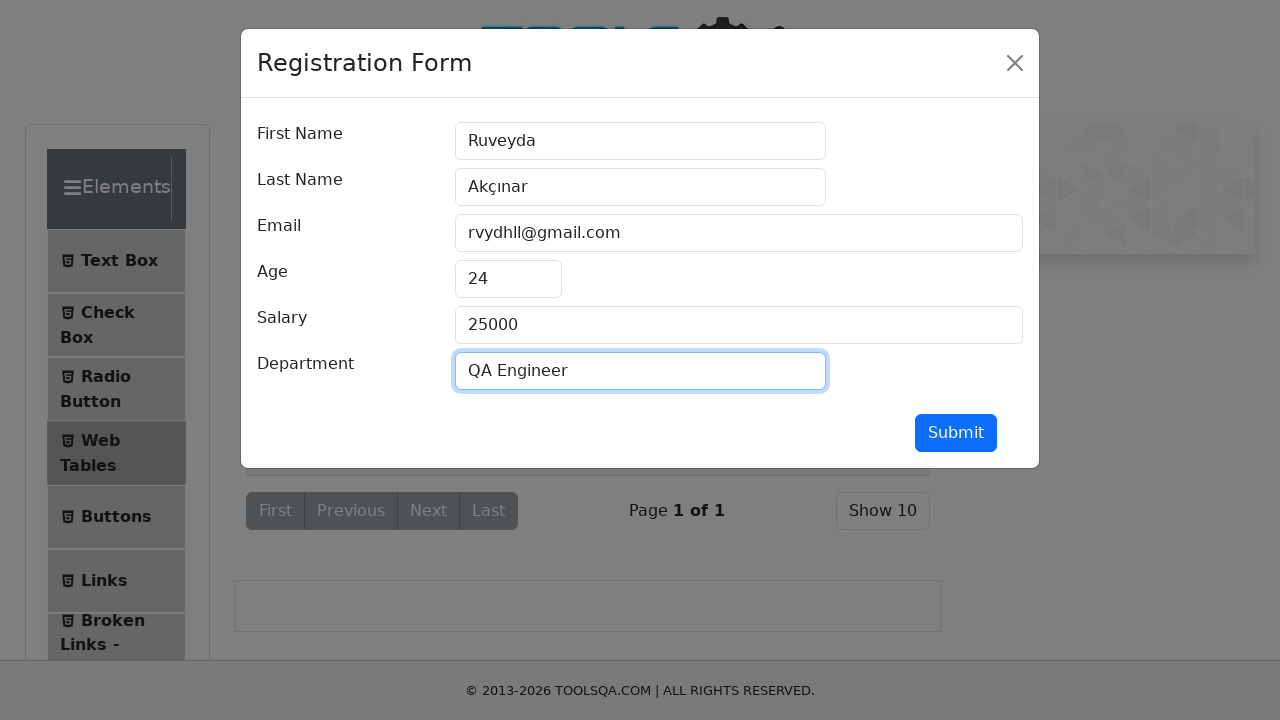

Clicked the submit button to add the new record at (956, 433) on #submit
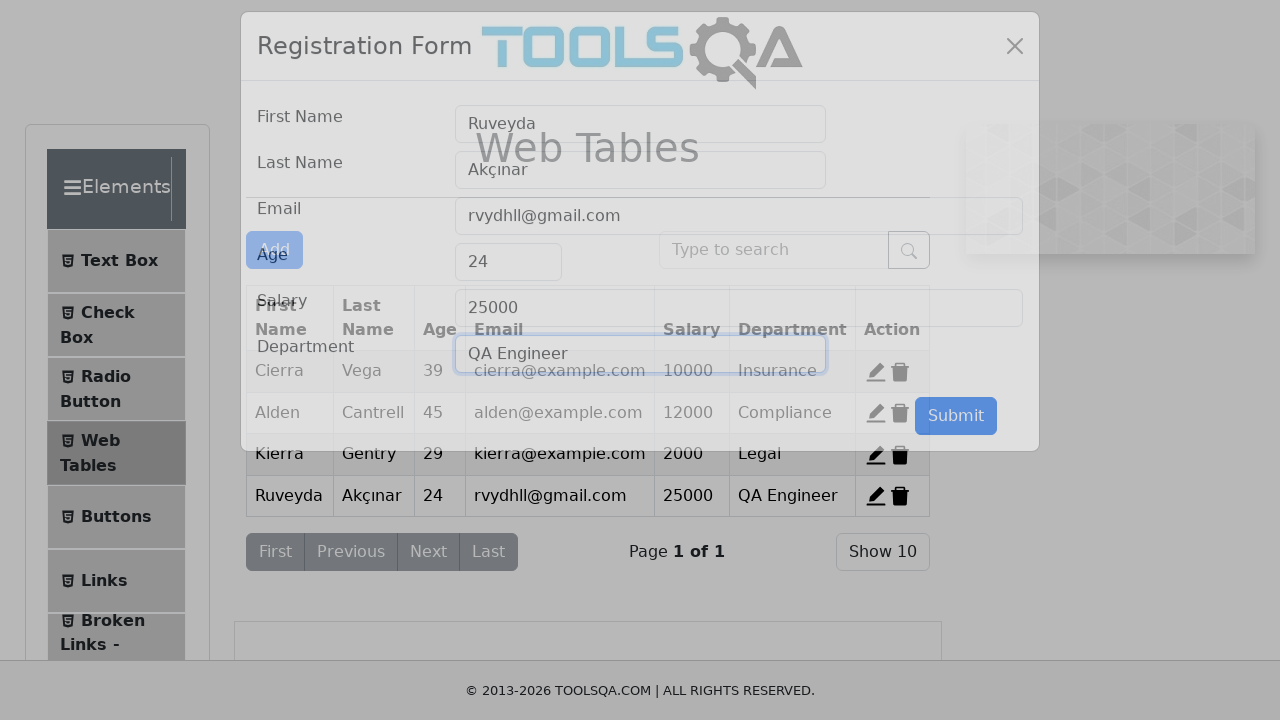

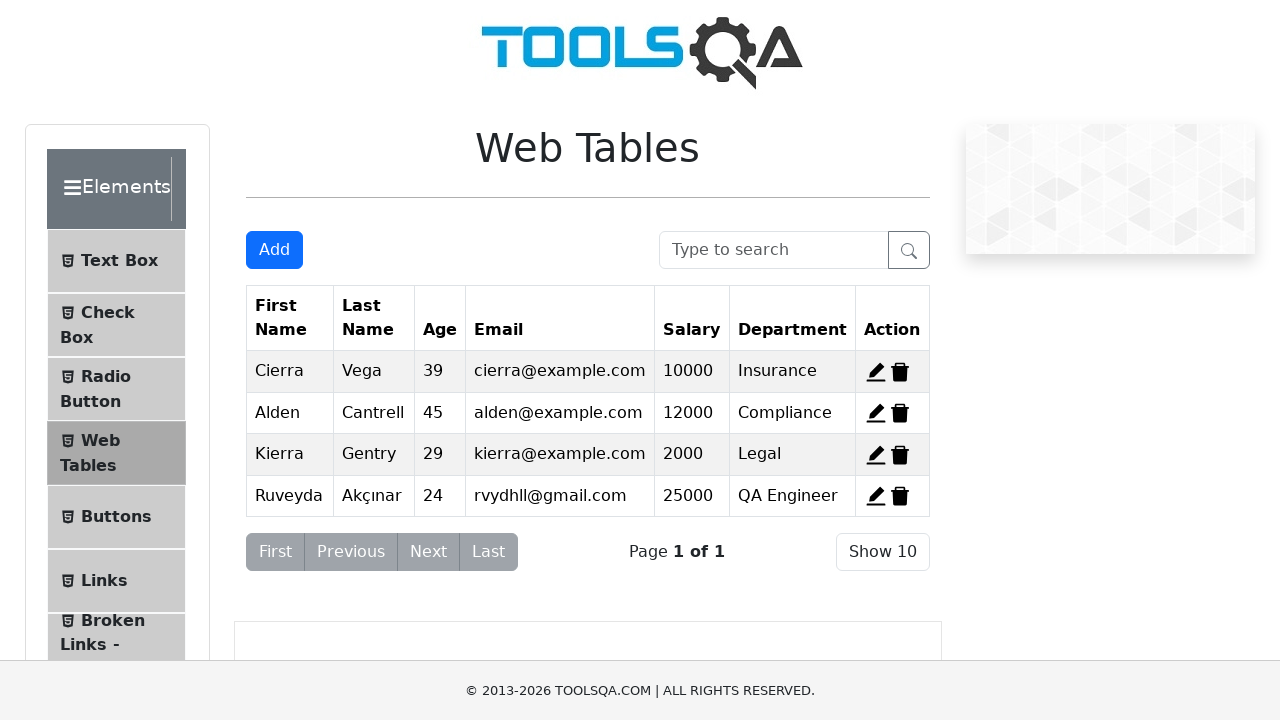